Navigates to a GitHub source file page and scrolls down to view more content

Starting URL: https://github.com/asweigart/pyautogui/blob/master/pyautogui/_pyautogui_x11.py

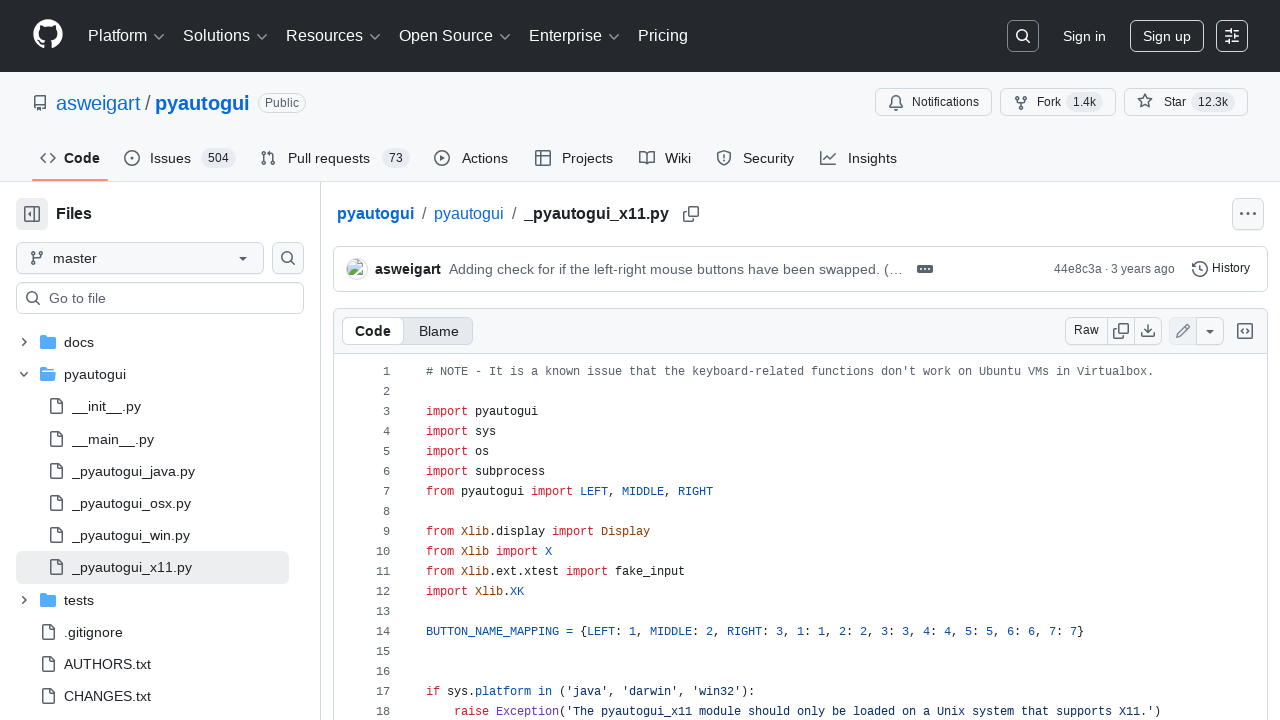

Waited for code lines to load on GitHub source file page
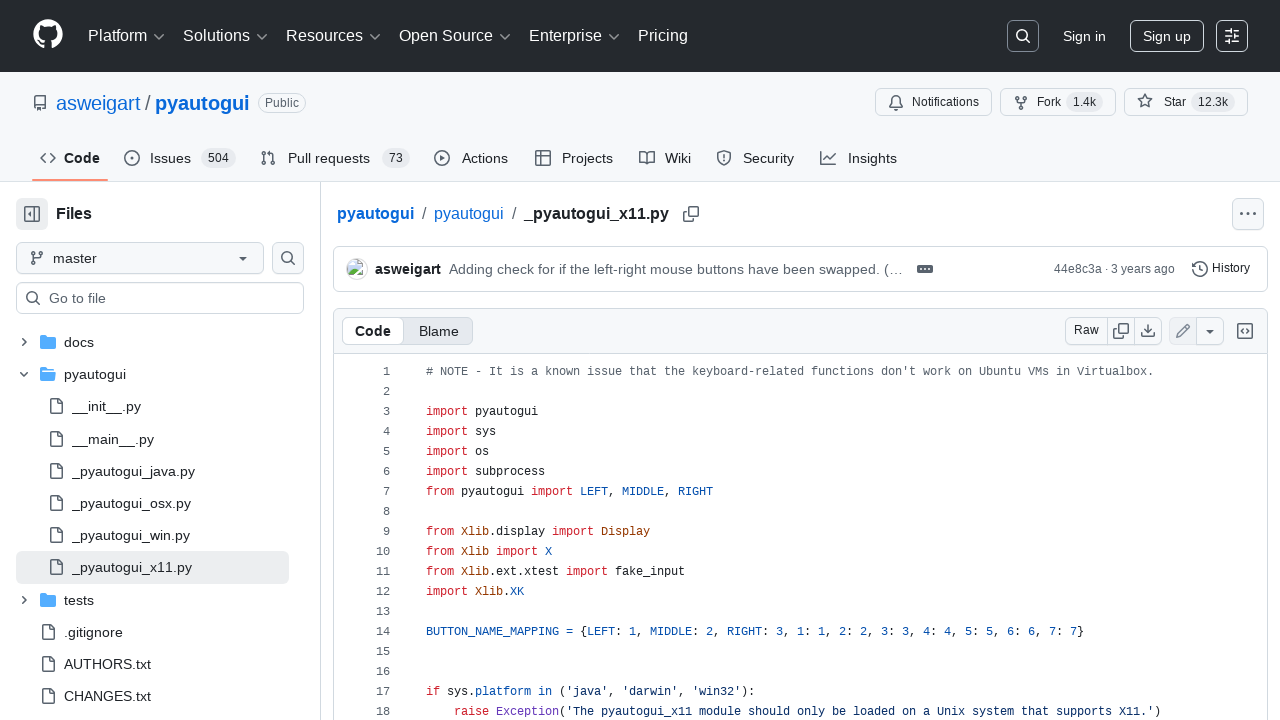

Scrolled down the page to view more content
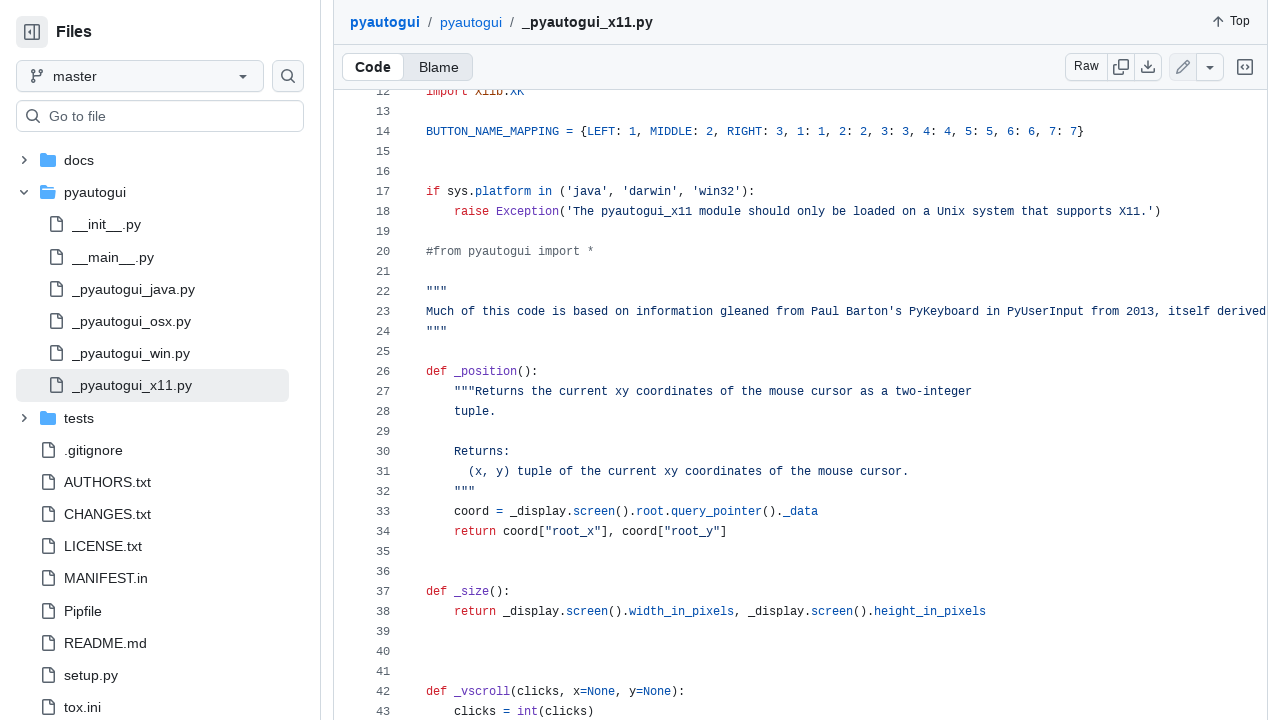

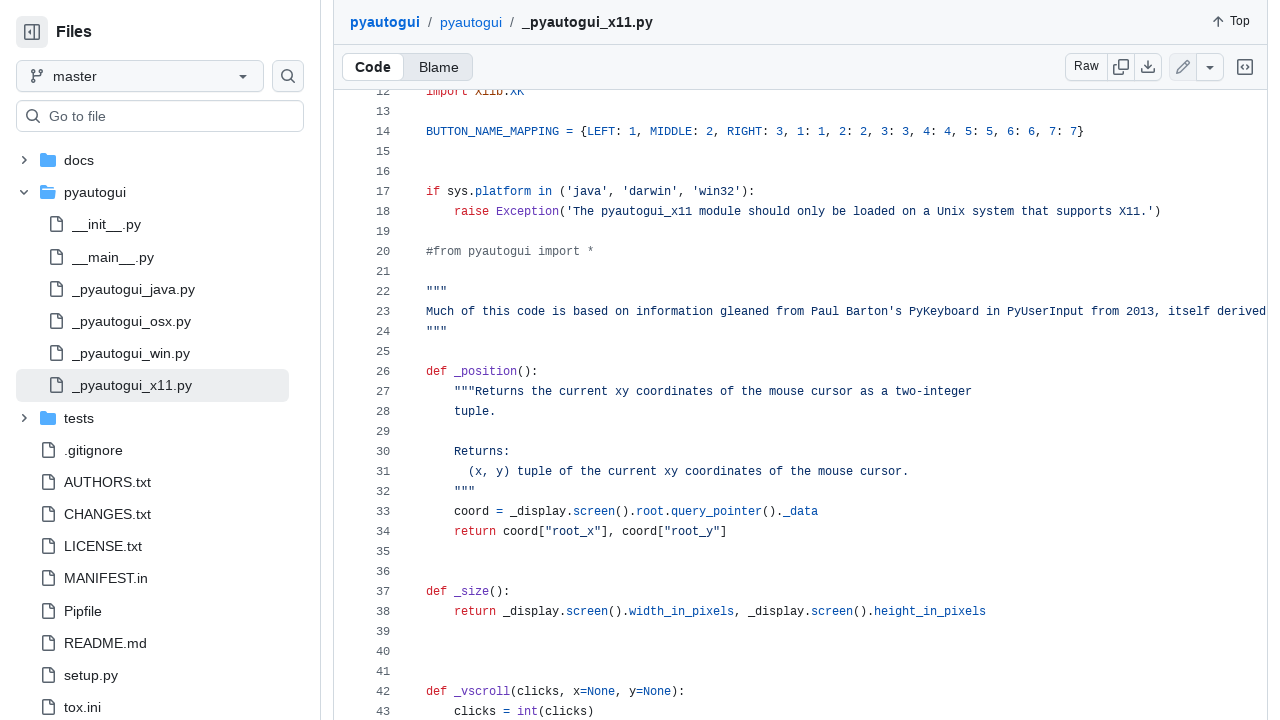